Tests drag and drop functionality by dragging an element from source to target location

Starting URL: https://testautomationpractice.blogspot.com

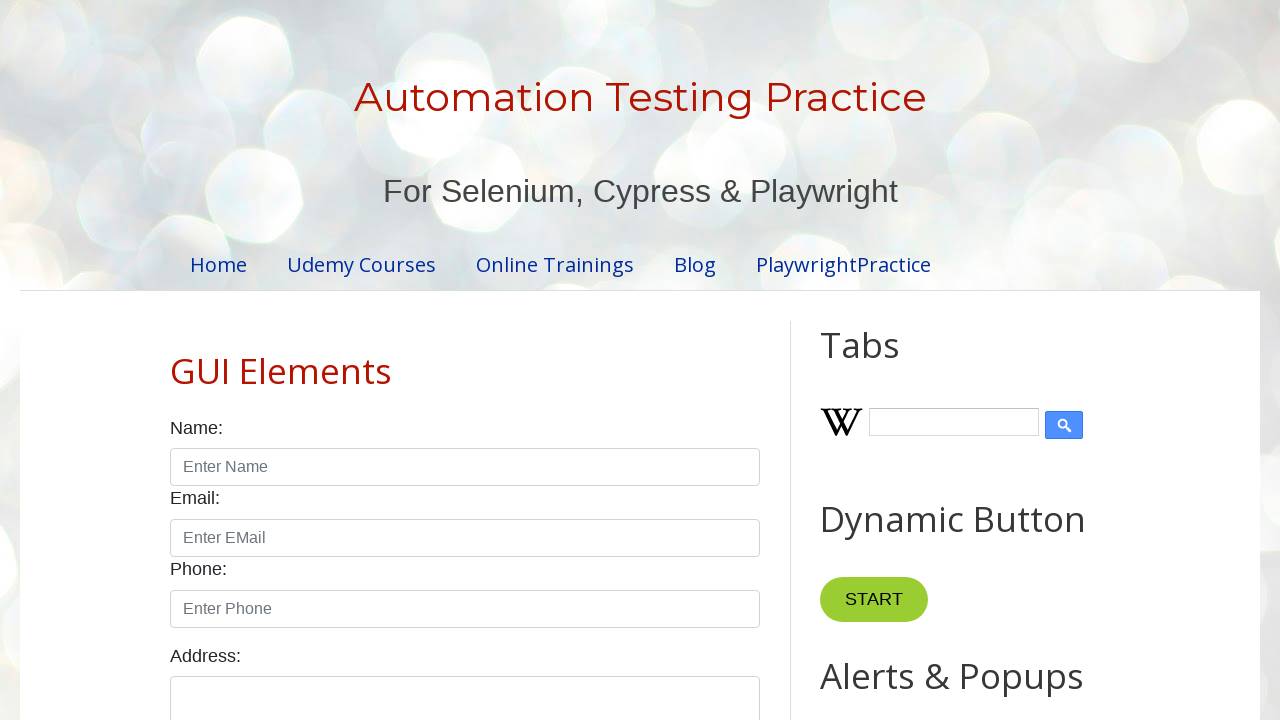

Located source element with id 'draggable'
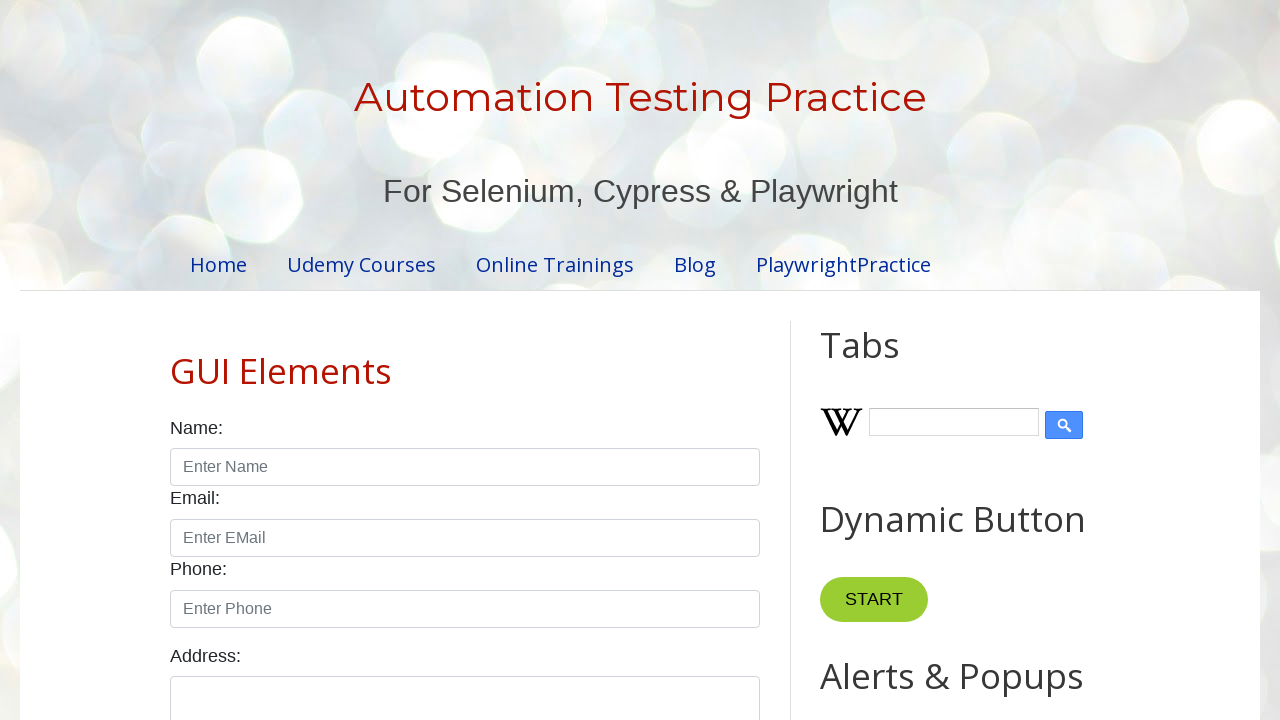

Located target element with id 'droppable'
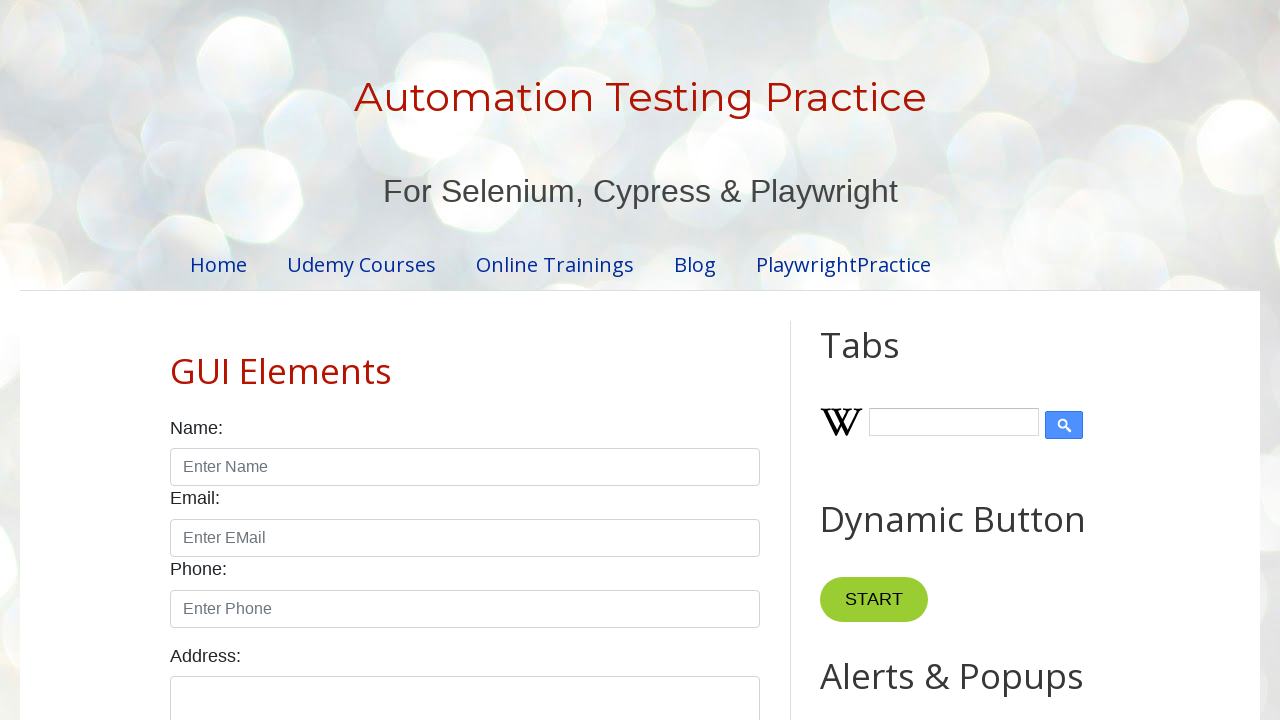

Dragged source element to target location at (1015, 404)
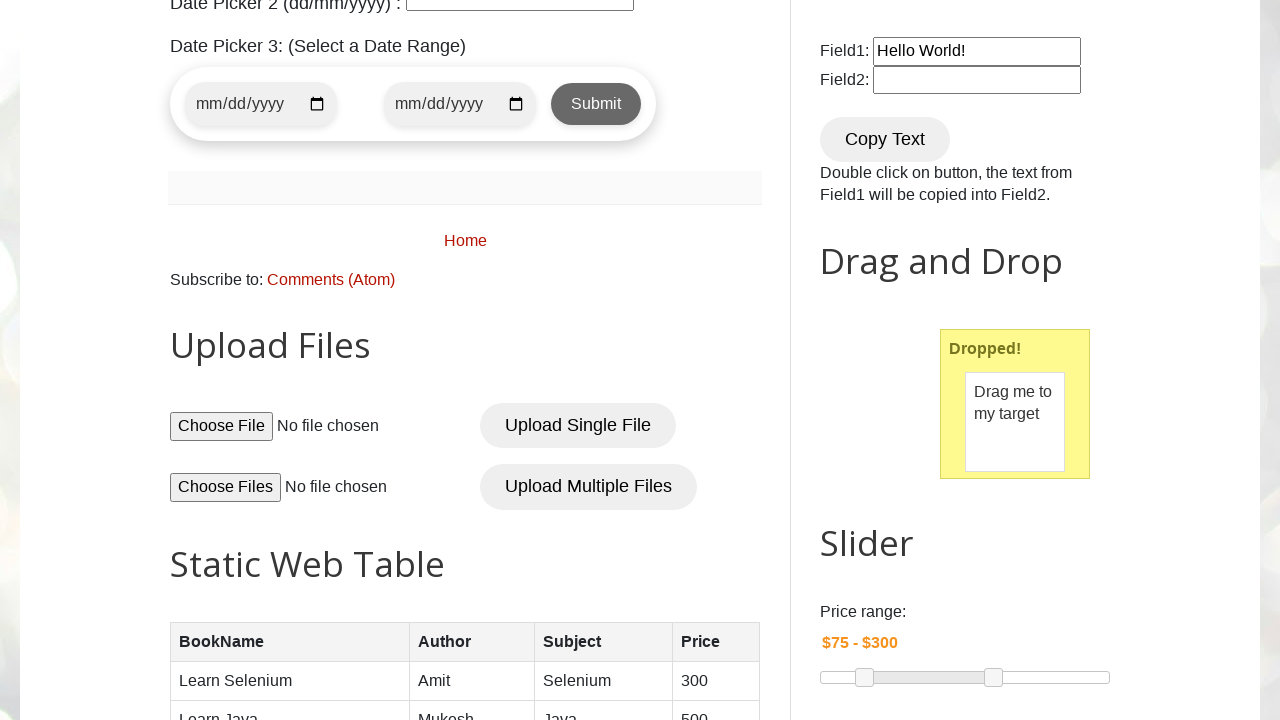

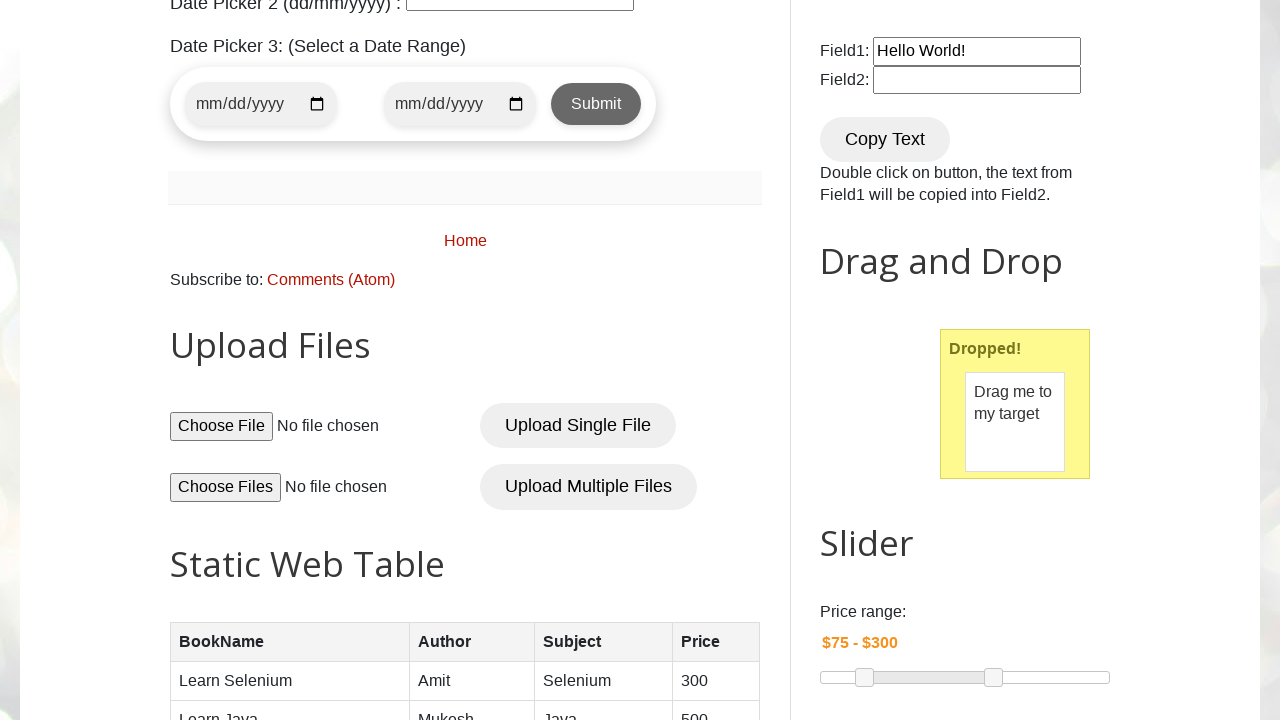